Tests dynamic checkbox controls by toggling visibility of a checkbox element, waiting for it to disappear, then toggling it back and clicking on it to verify selection state.

Starting URL: https://training-support.net/webelements/dynamic-controls

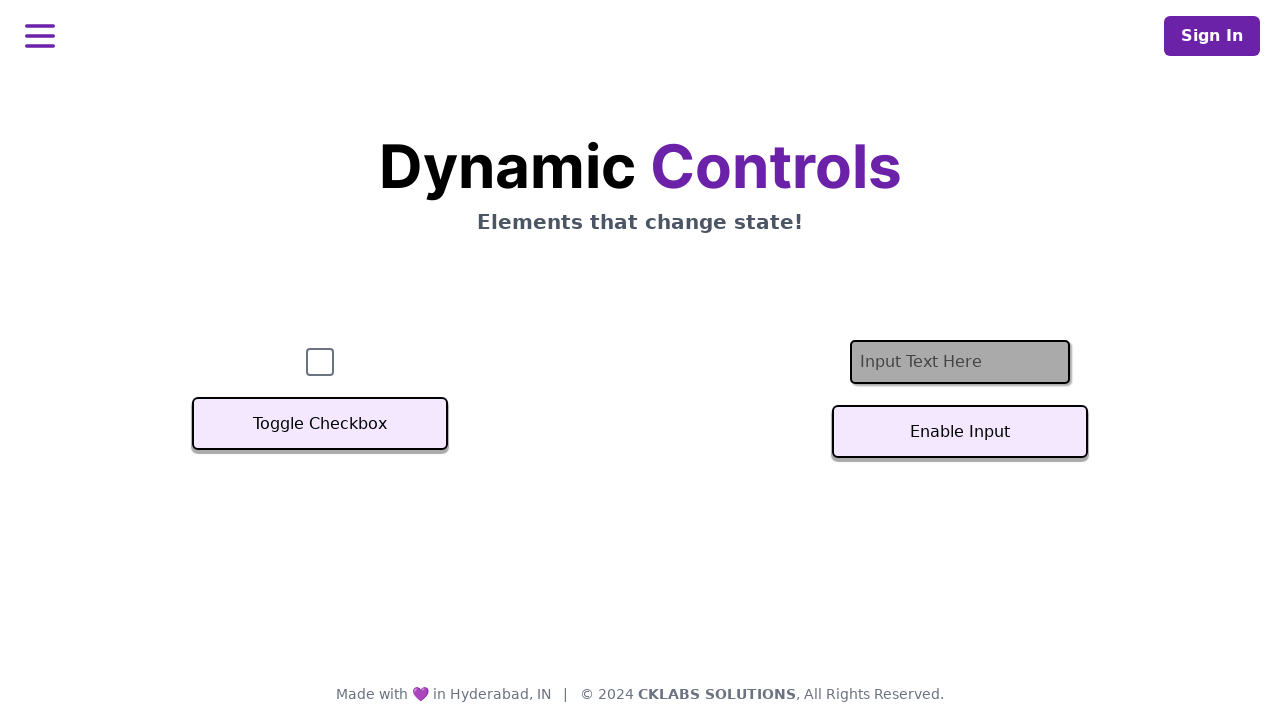

Verified checkbox element is initially visible
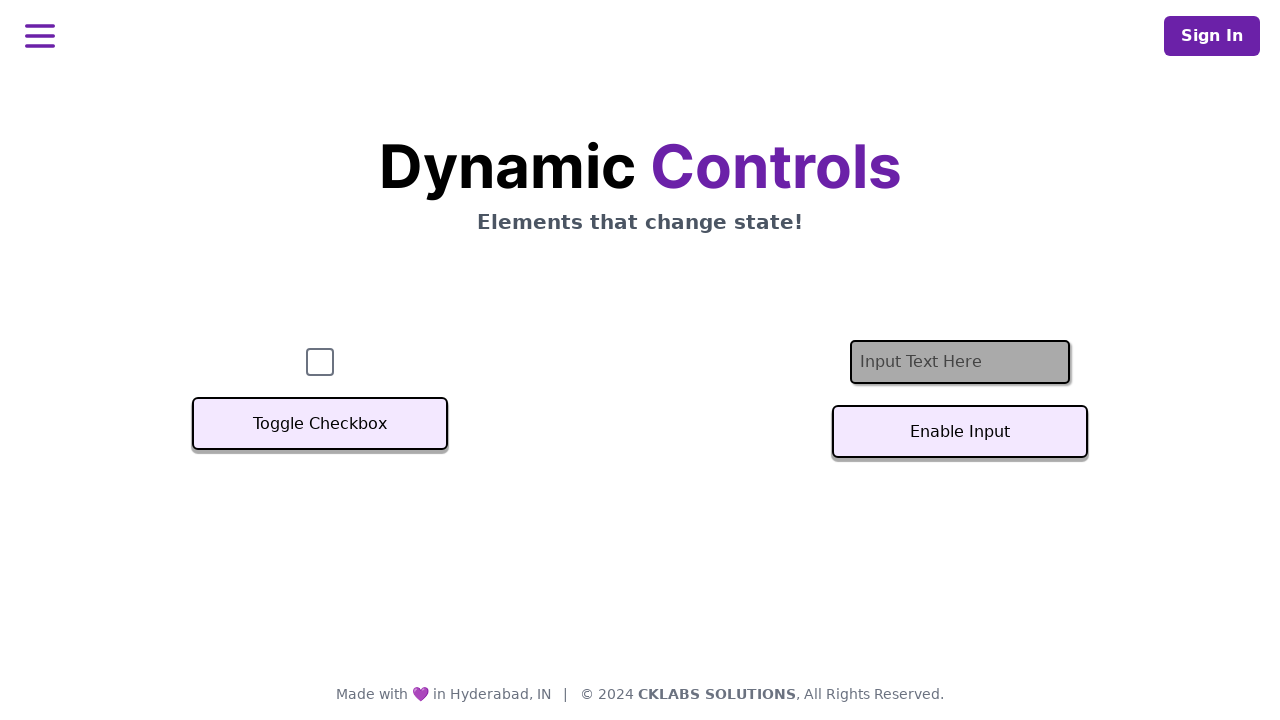

Clicked 'Toggle Checkbox' button to hide the checkbox at (320, 424) on xpath=//button[text()='Toggle Checkbox']
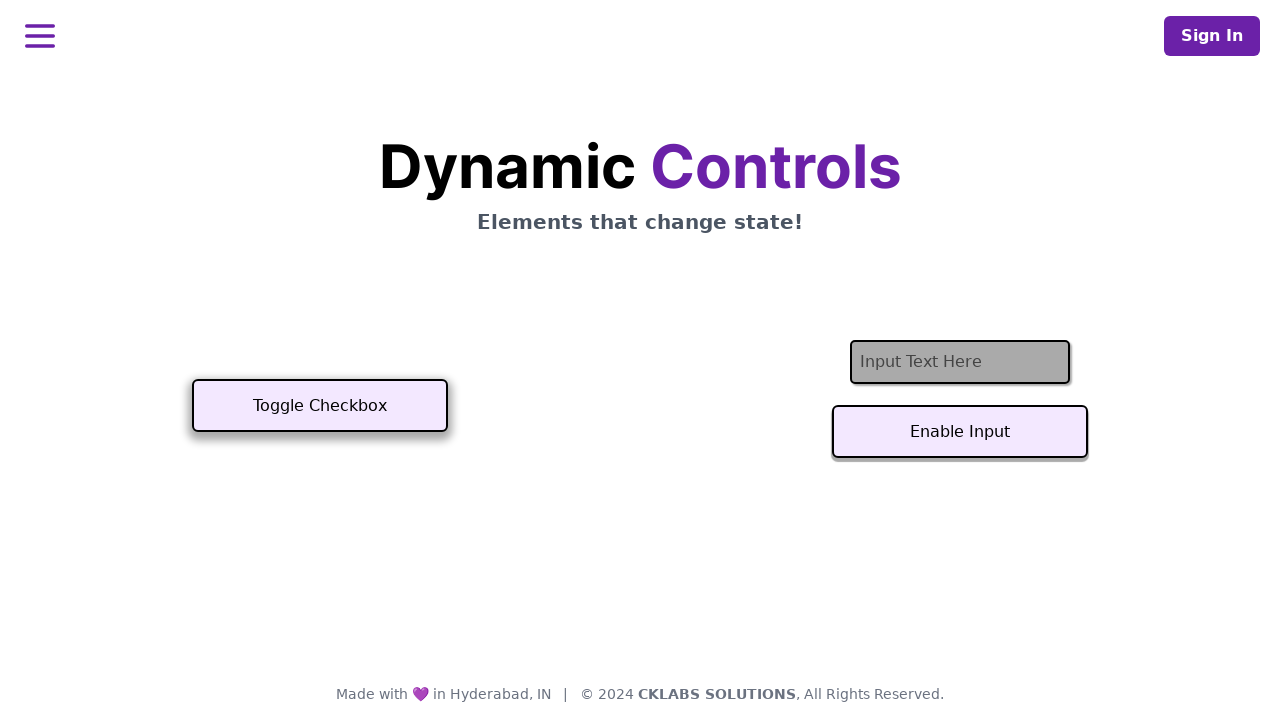

Confirmed checkbox element has disappeared
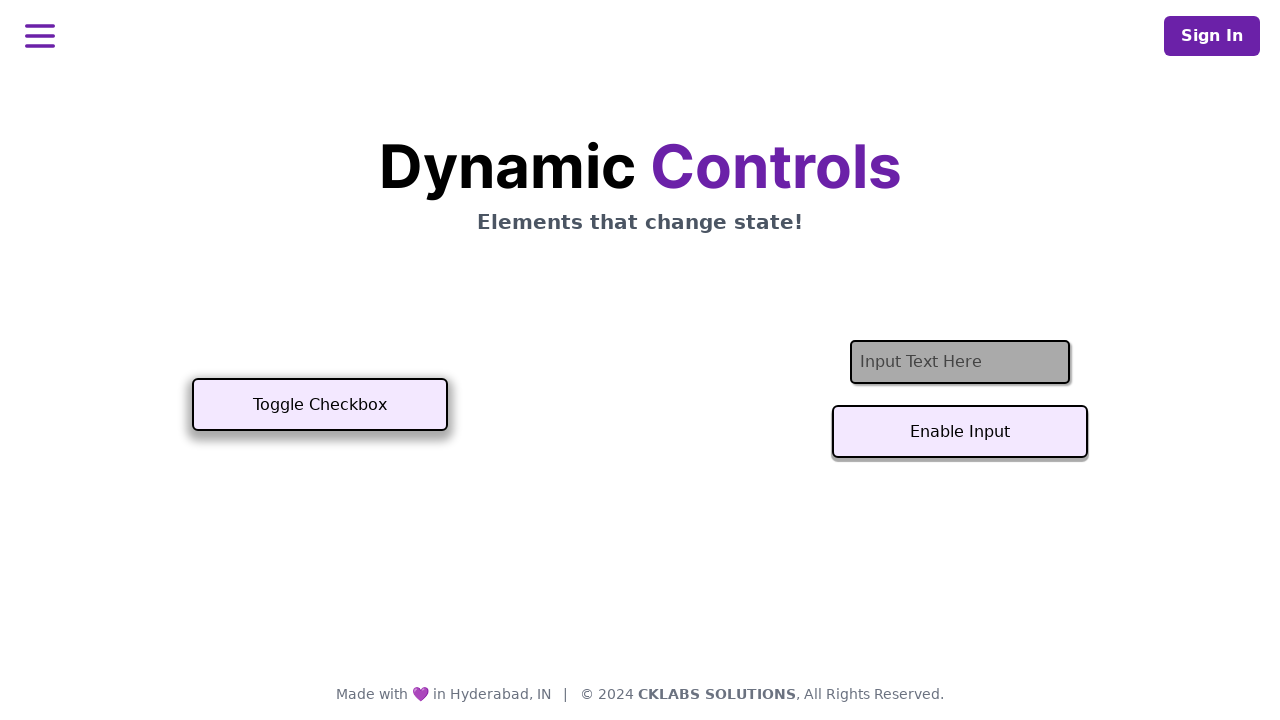

Clicked 'Toggle Checkbox' button to show the checkbox again at (320, 405) on xpath=//button[text()='Toggle Checkbox']
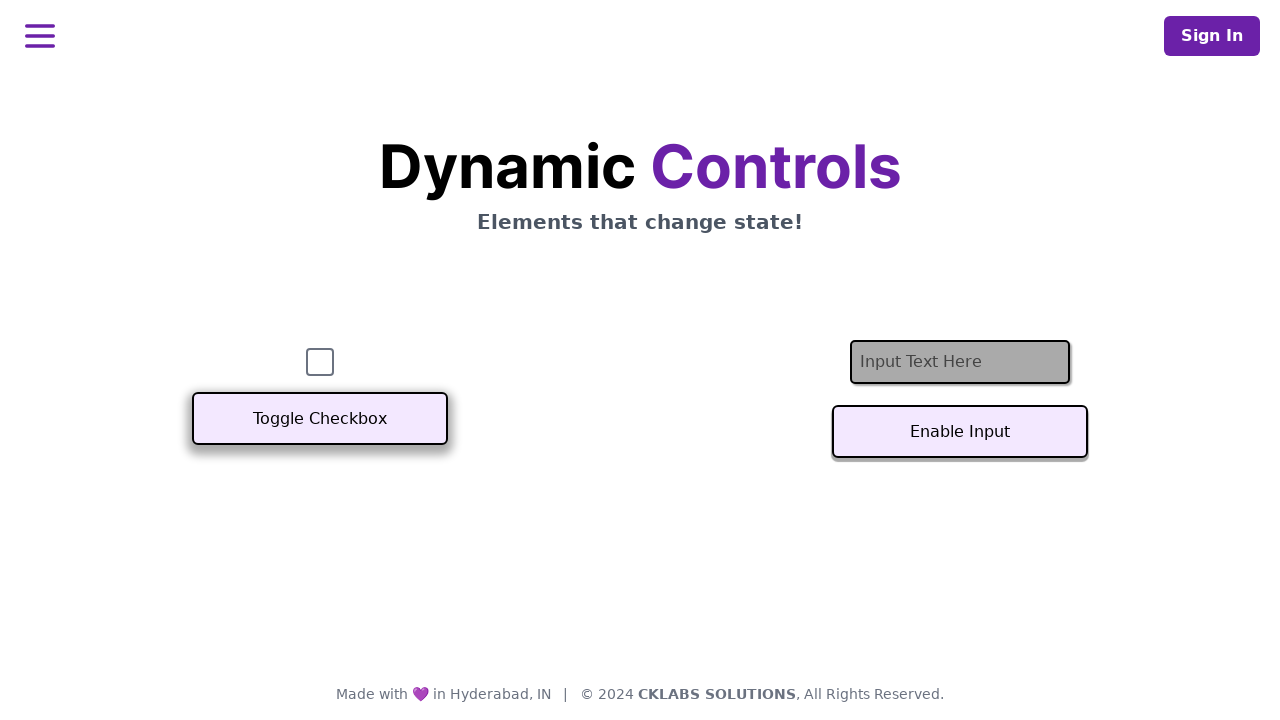

Confirmed checkbox element is visible again
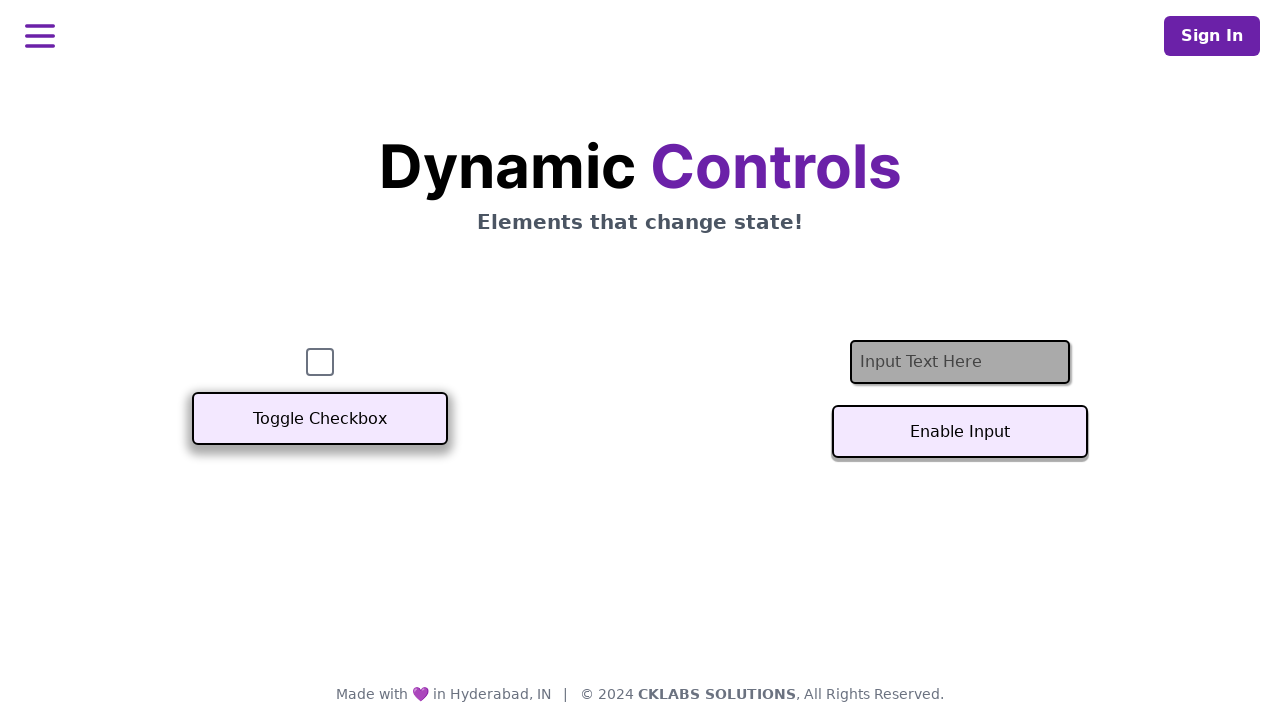

Clicked checkbox to verify selection state at (320, 362) on #checkbox
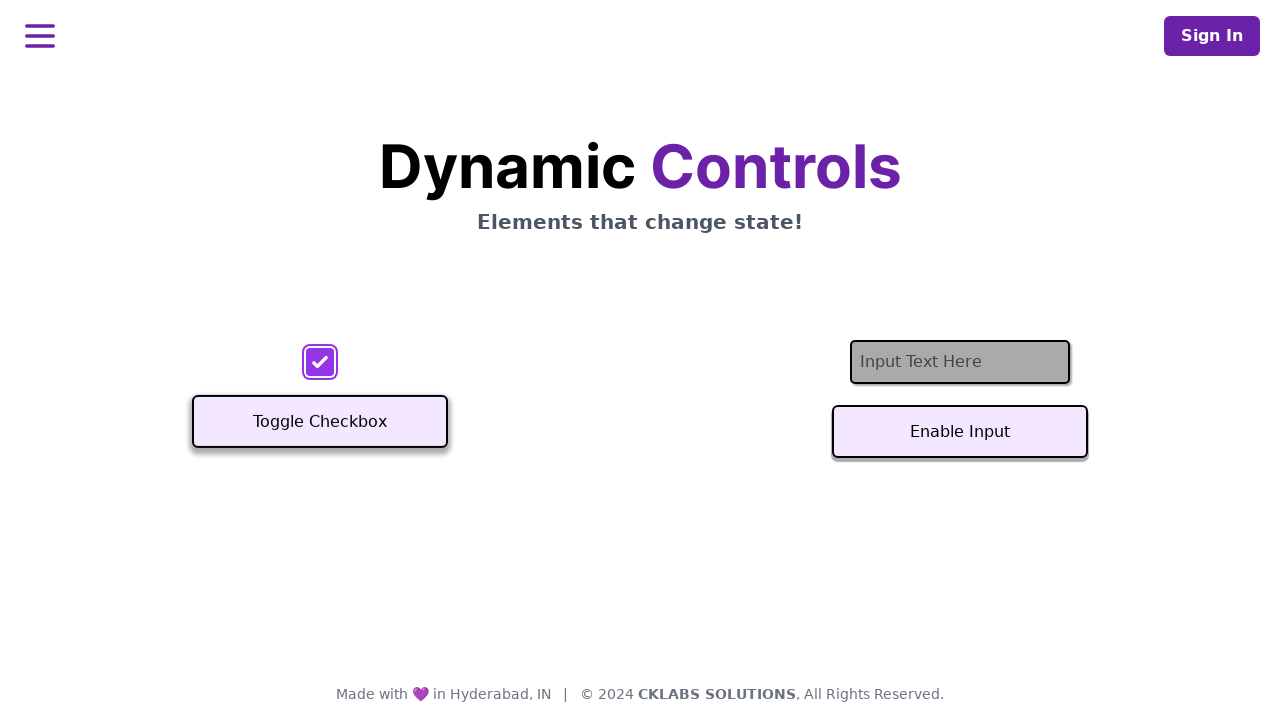

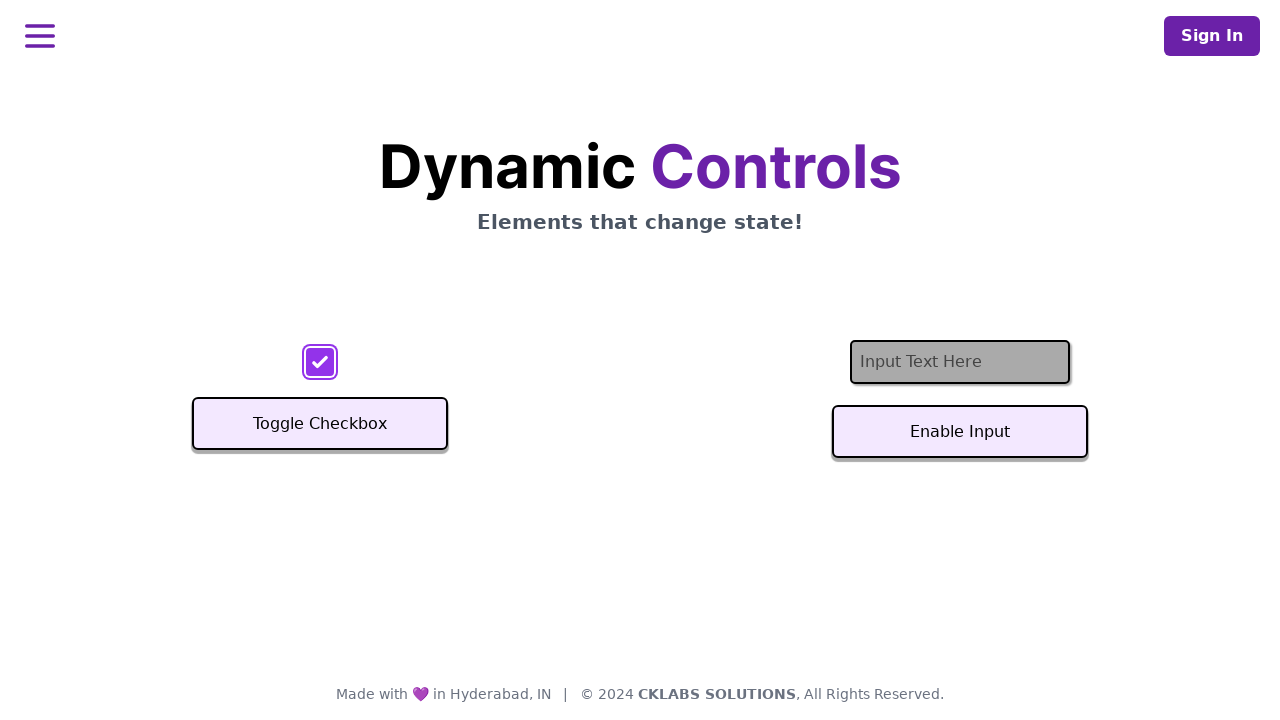